Tests login form validation when no username or password is provided, expecting an error message

Starting URL: https://www.saucedemo.com/

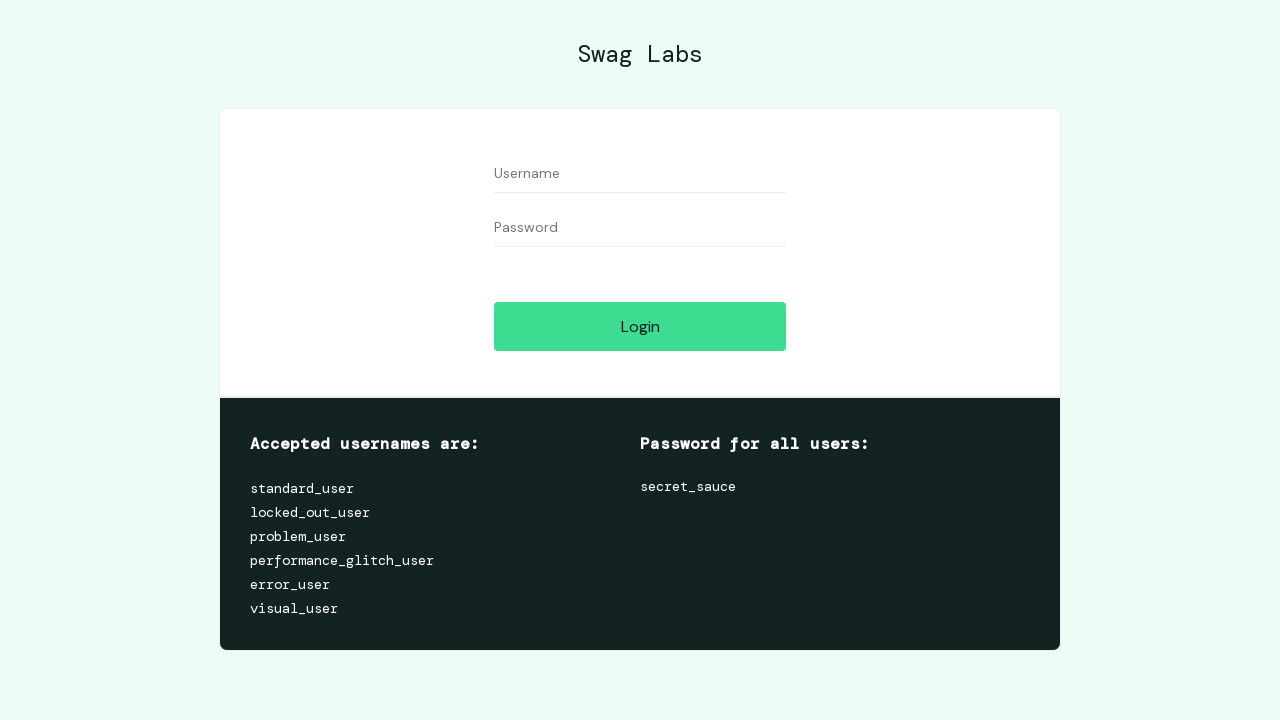

Clicked login button without entering username or password at (640, 326) on #login-button
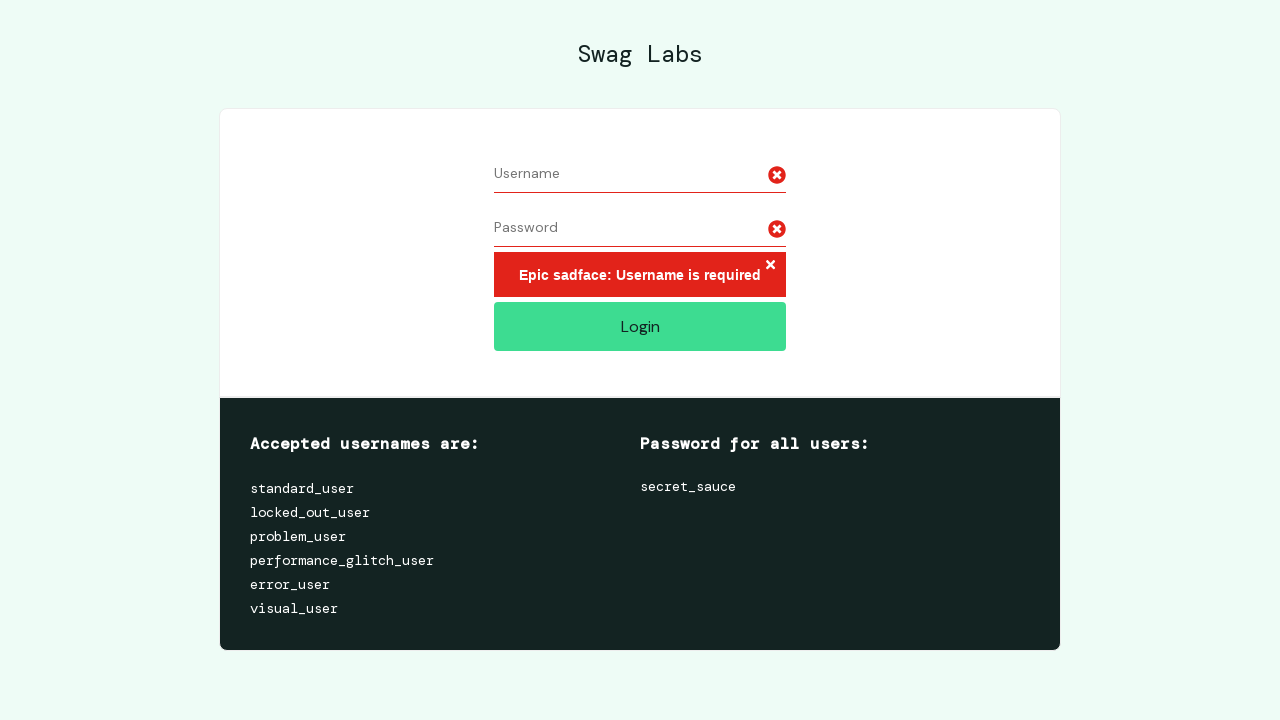

Located error message element
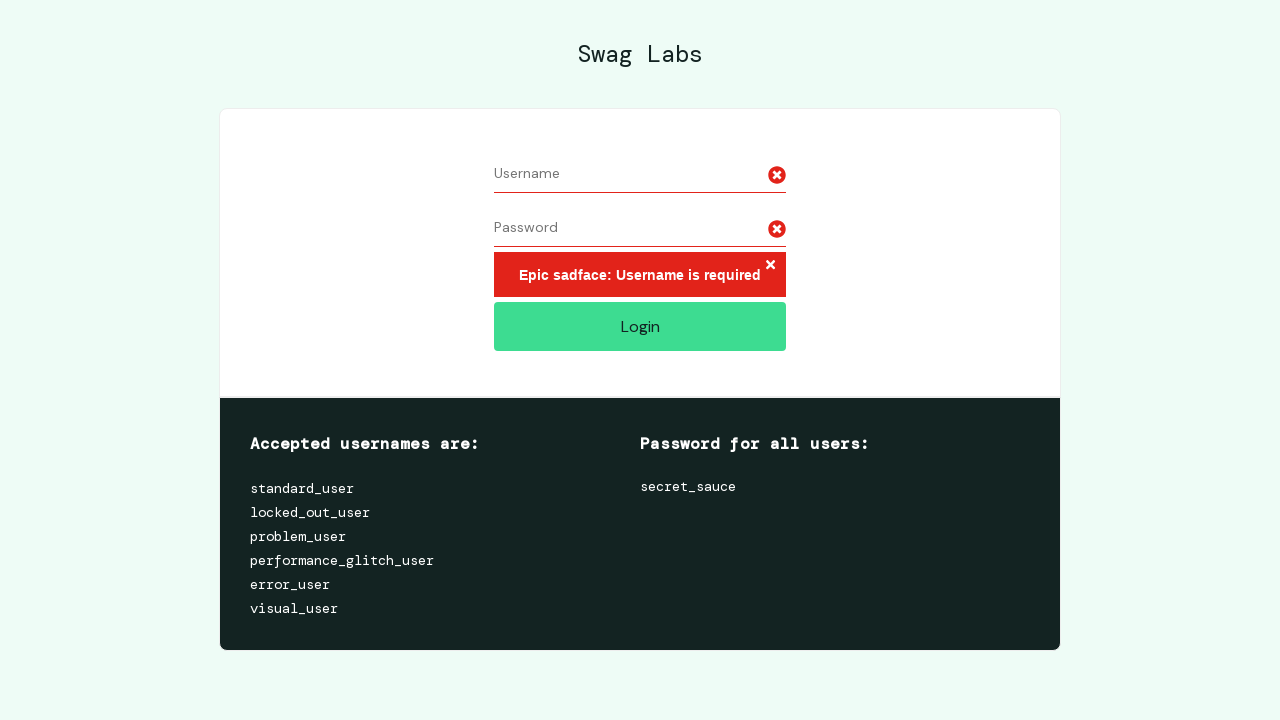

Error message appeared on login form
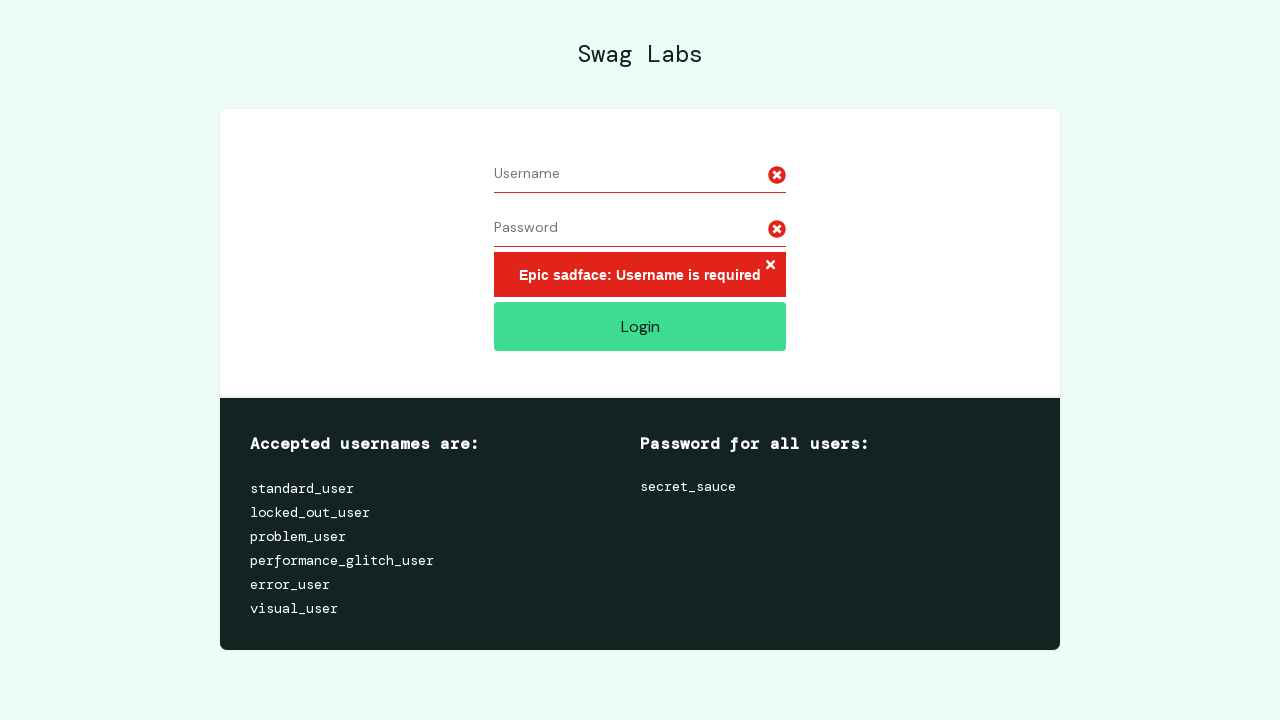

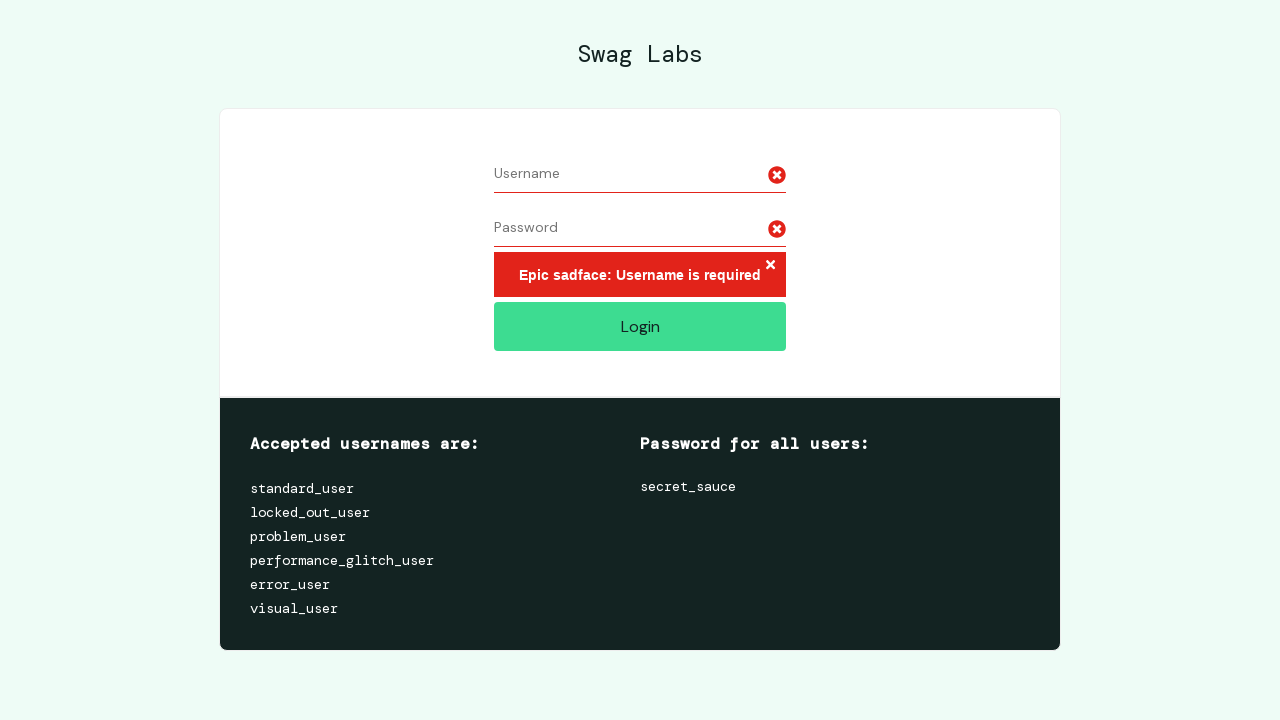